Tests a math exercise form by reading a value from the page, calculating the answer using a logarithmic formula, filling the answer field, checking a checkbox, selecting a radio button, and submitting the form.

Starting URL: https://suninjuly.github.io/math.html

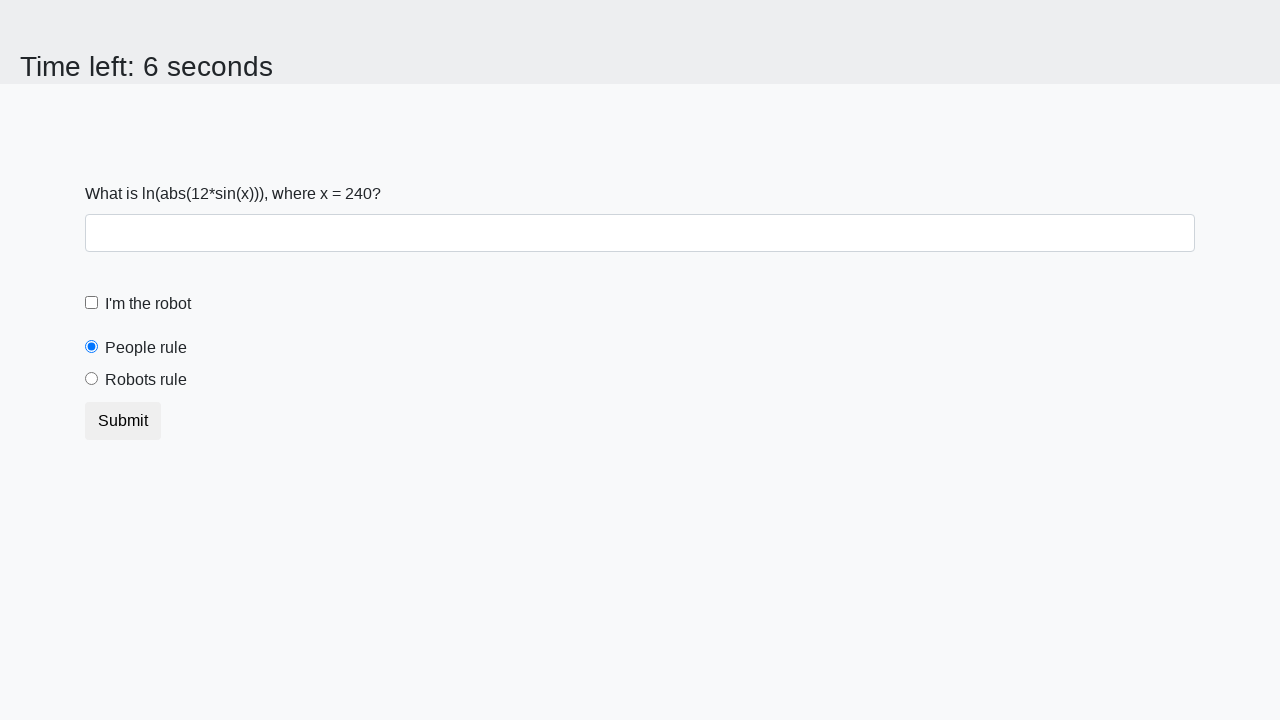

Located and read the x value from the math exercise page
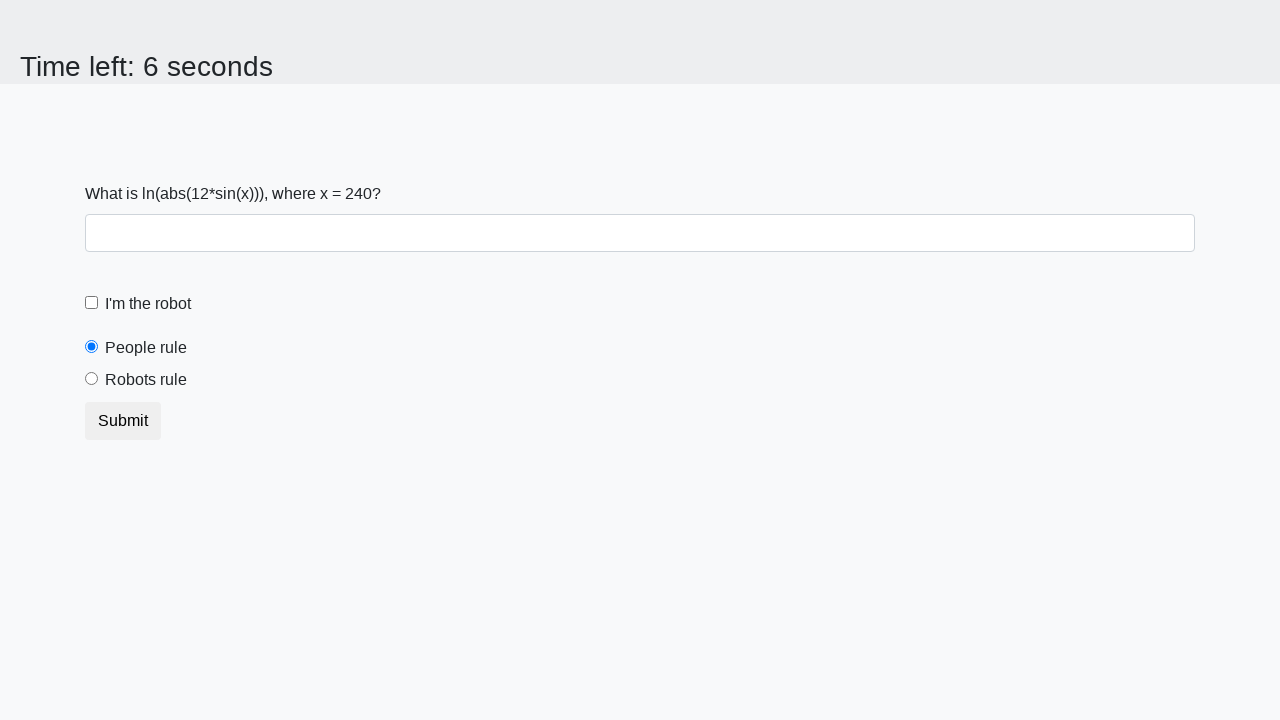

Calculated the answer using logarithmic formula: log(|12*sin(x)|)
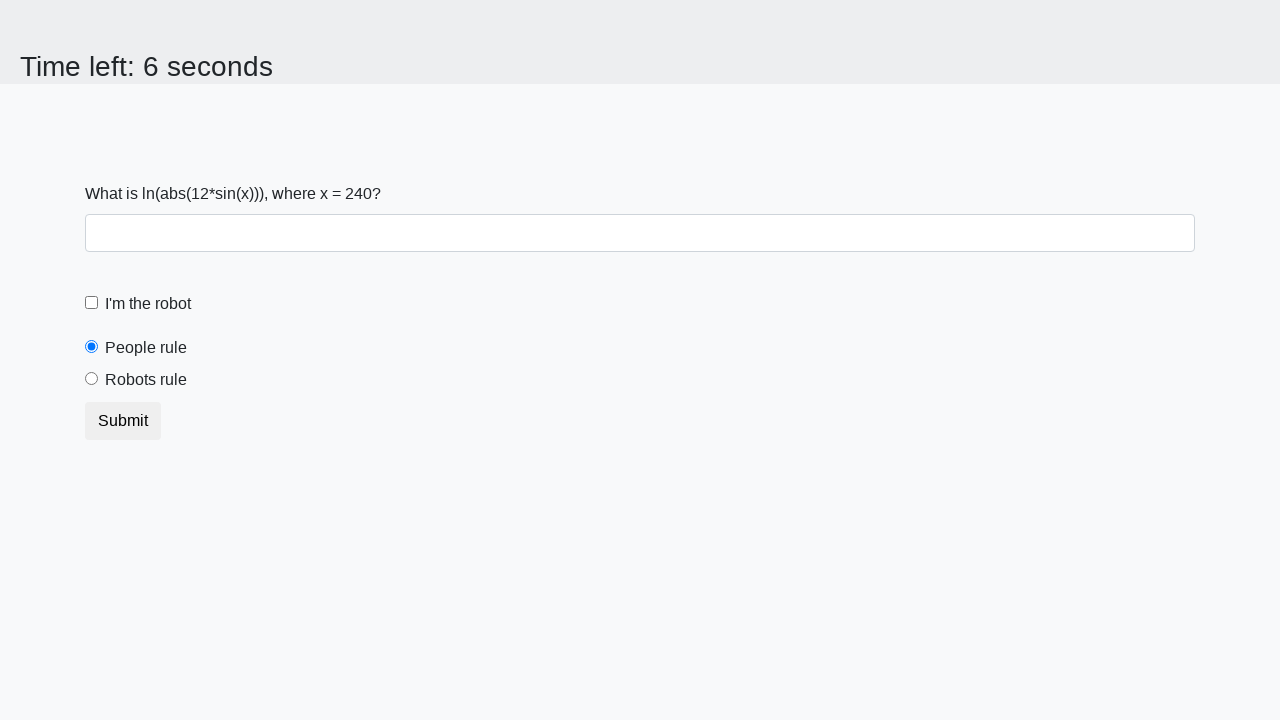

Filled the answer field with calculated result on #answer
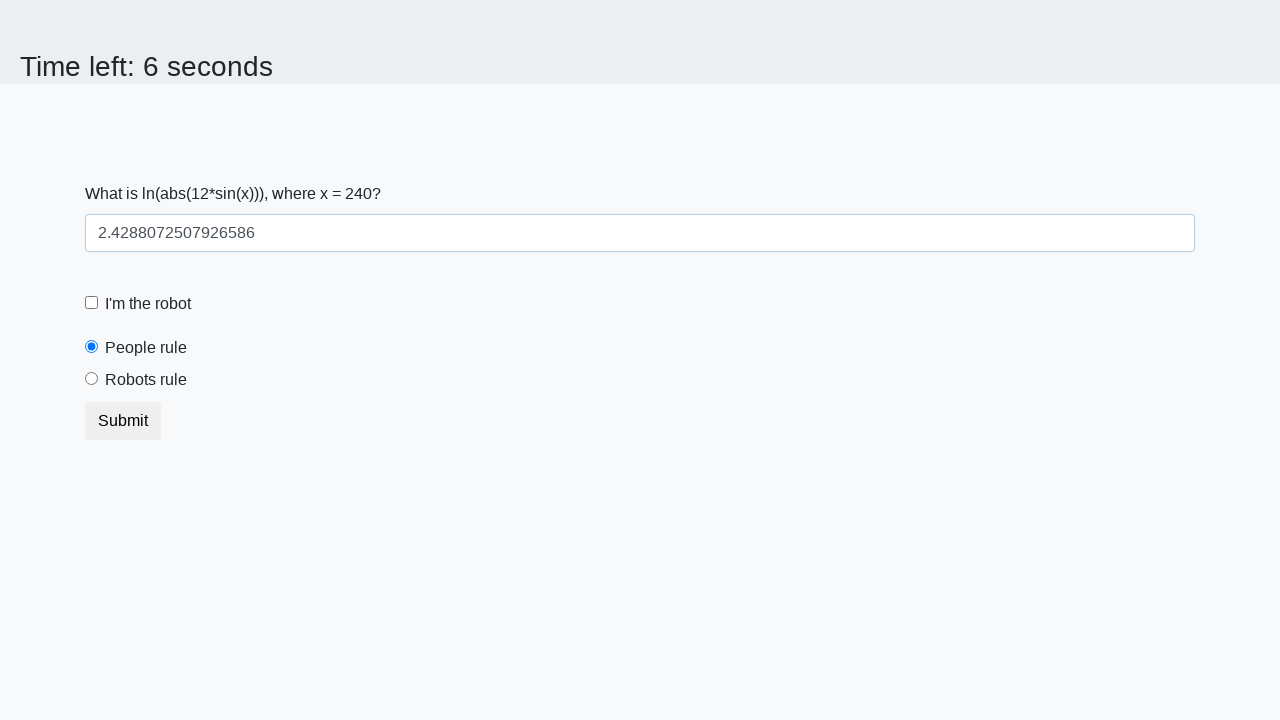

Checked the checkbox at (92, 303) on [type='checkbox']
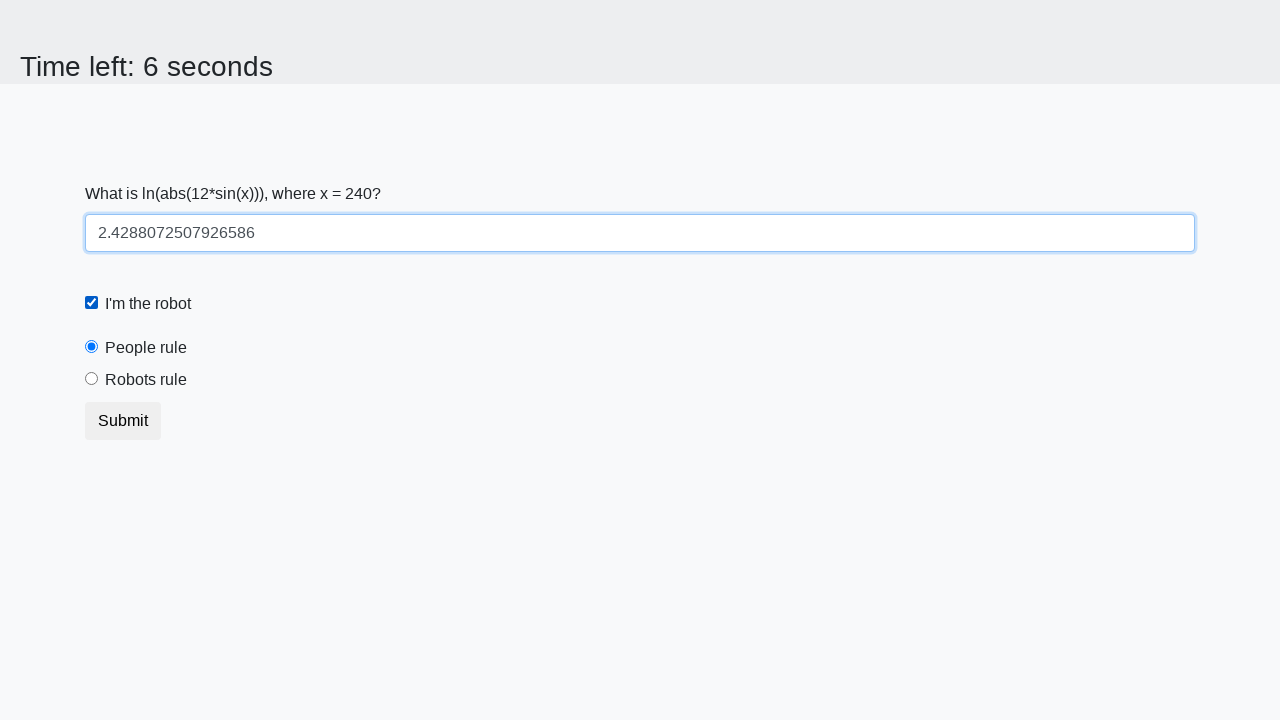

Selected the 'I'm the robot' radio button at (92, 379) on #robotsRule
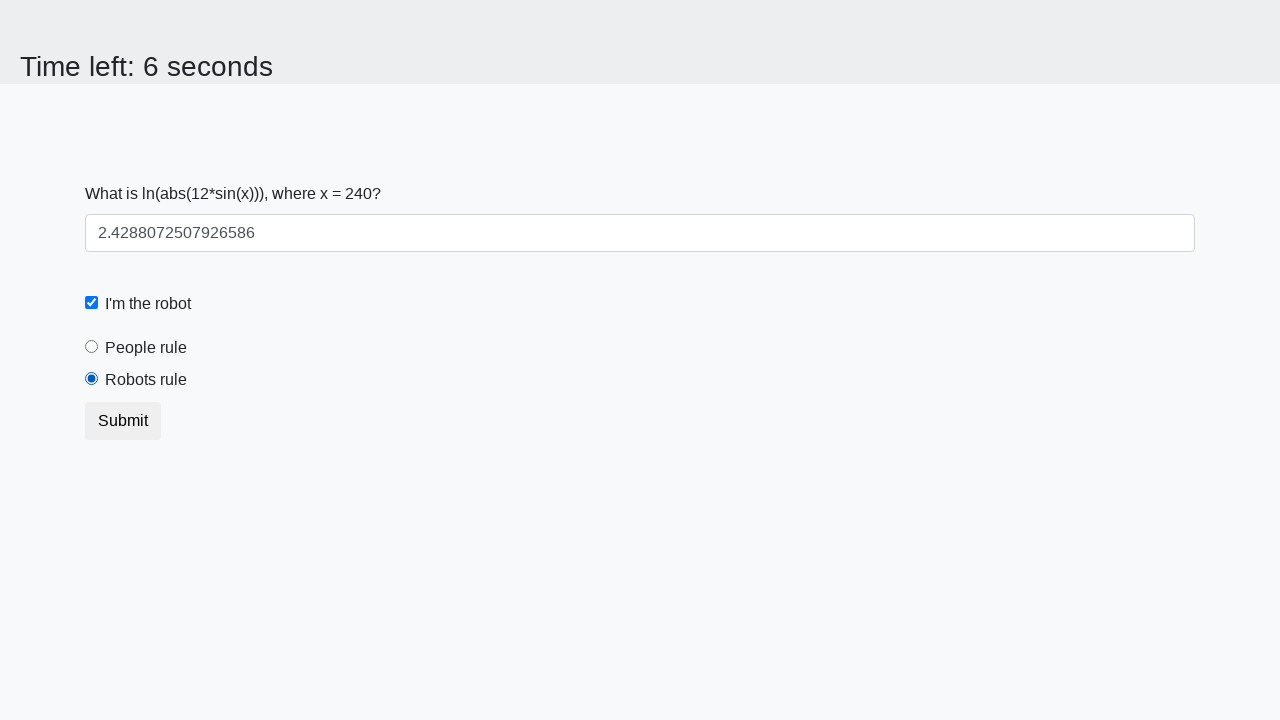

Clicked the submit button to submit the math exercise form at (123, 421) on [type='submit']
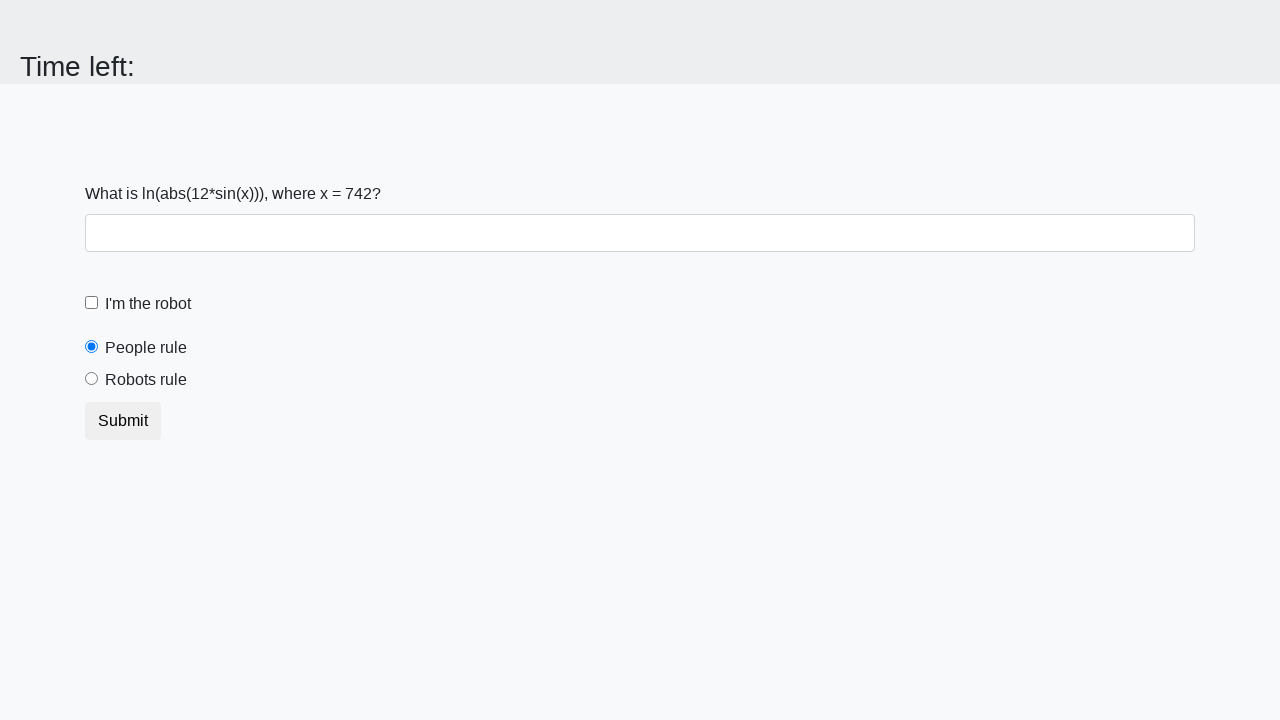

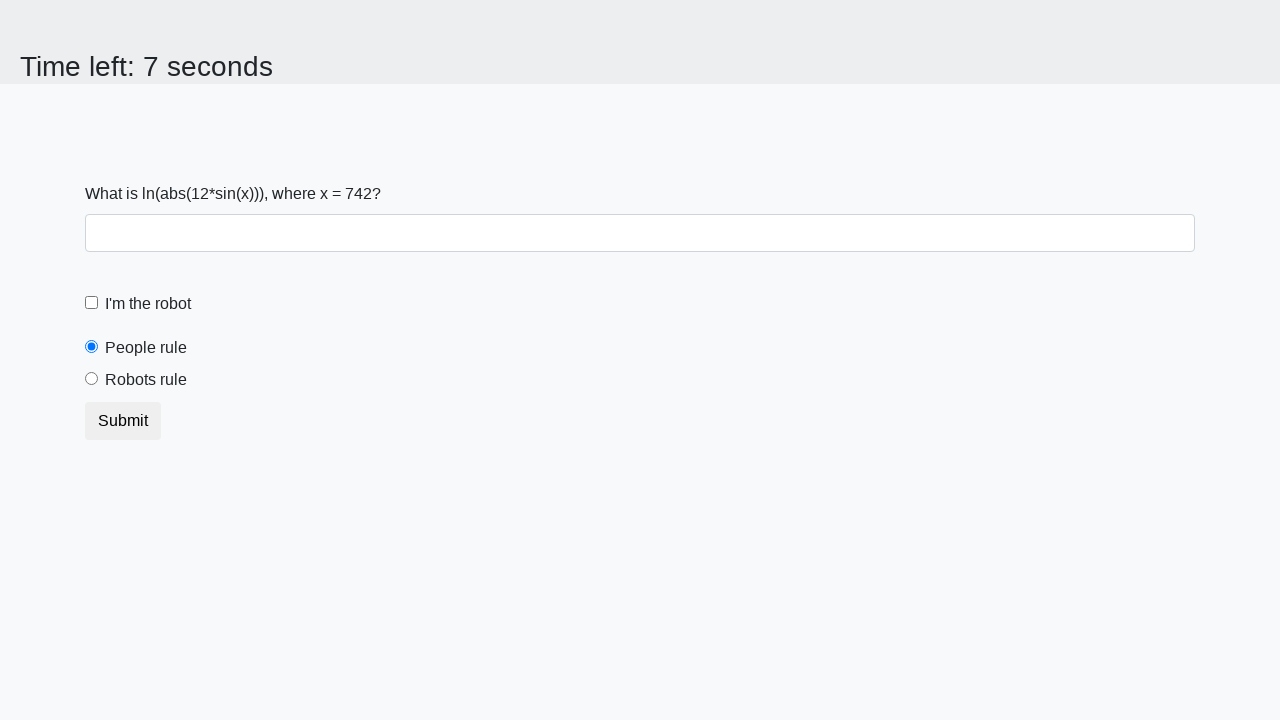